Tests dynamic control visibility by toggling a checkbox's visibility using a button, waiting for it to disappear and reappear, then selecting the checkbox

Starting URL: https://v1.training-support.net/selenium/dynamic-controls

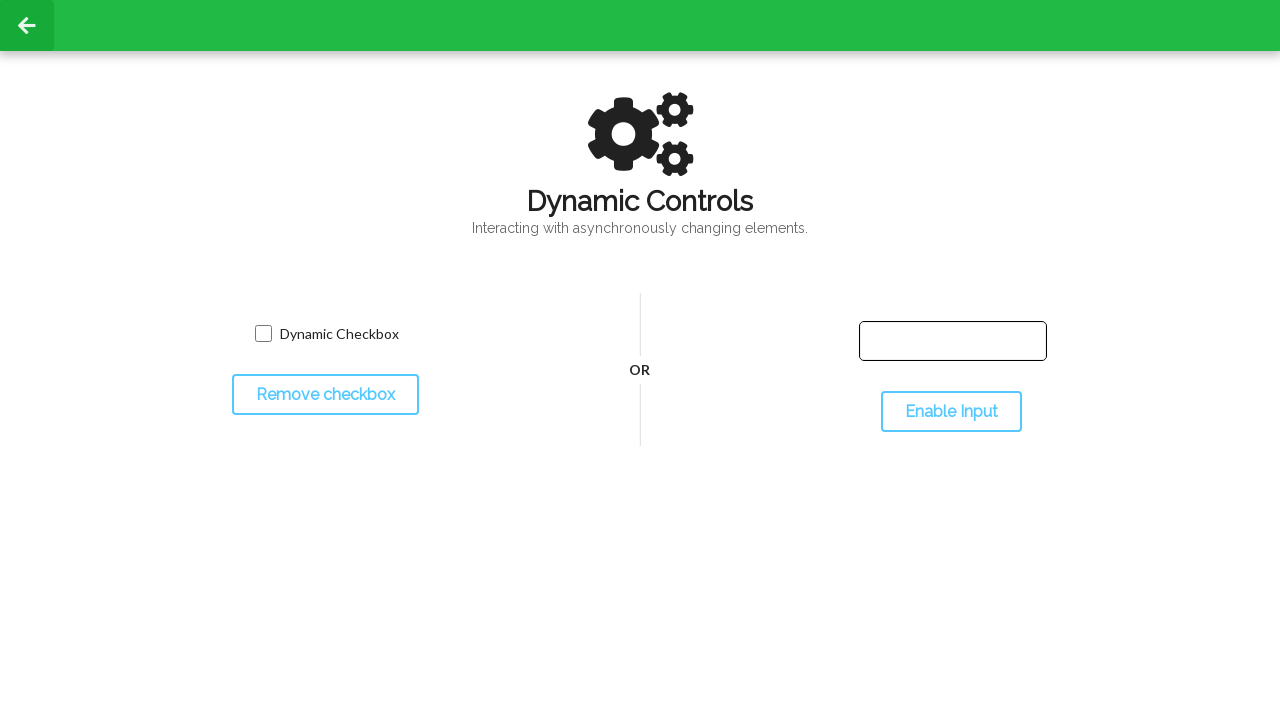

Clicked checkbox toggle button to hide checkbox at (325, 395) on #toggleCheckbox
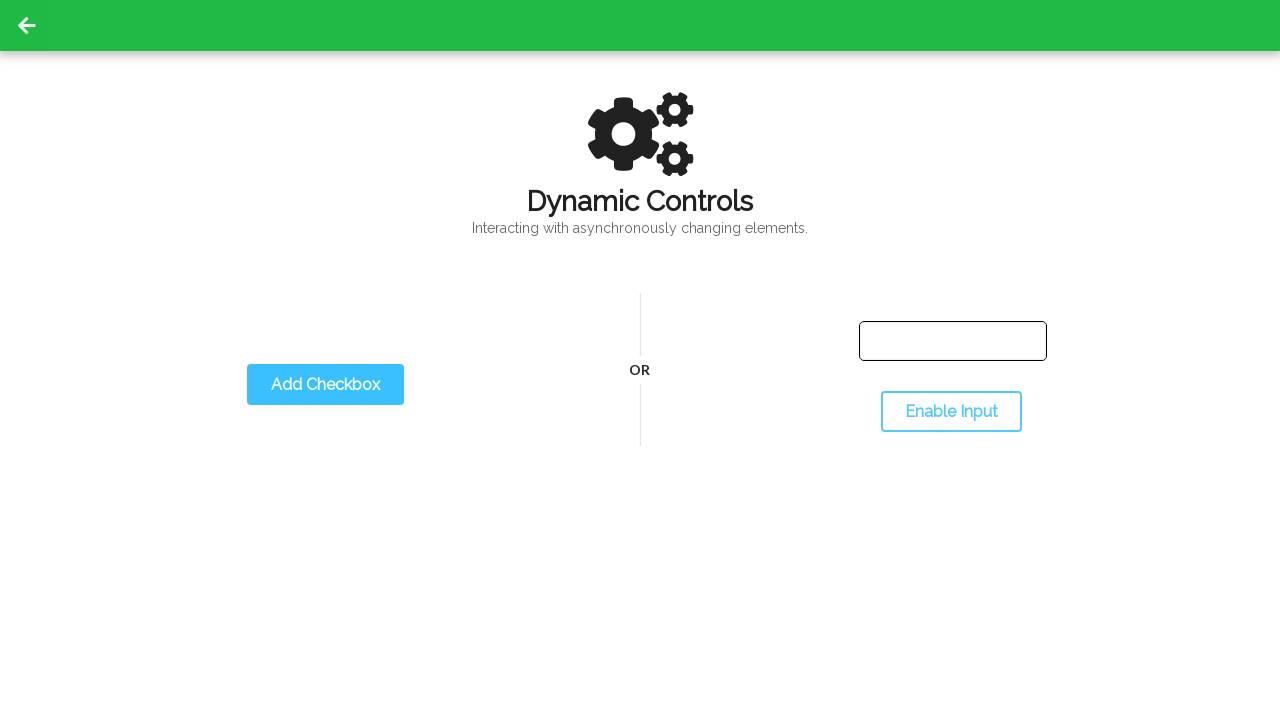

Waited for checkbox to disappear
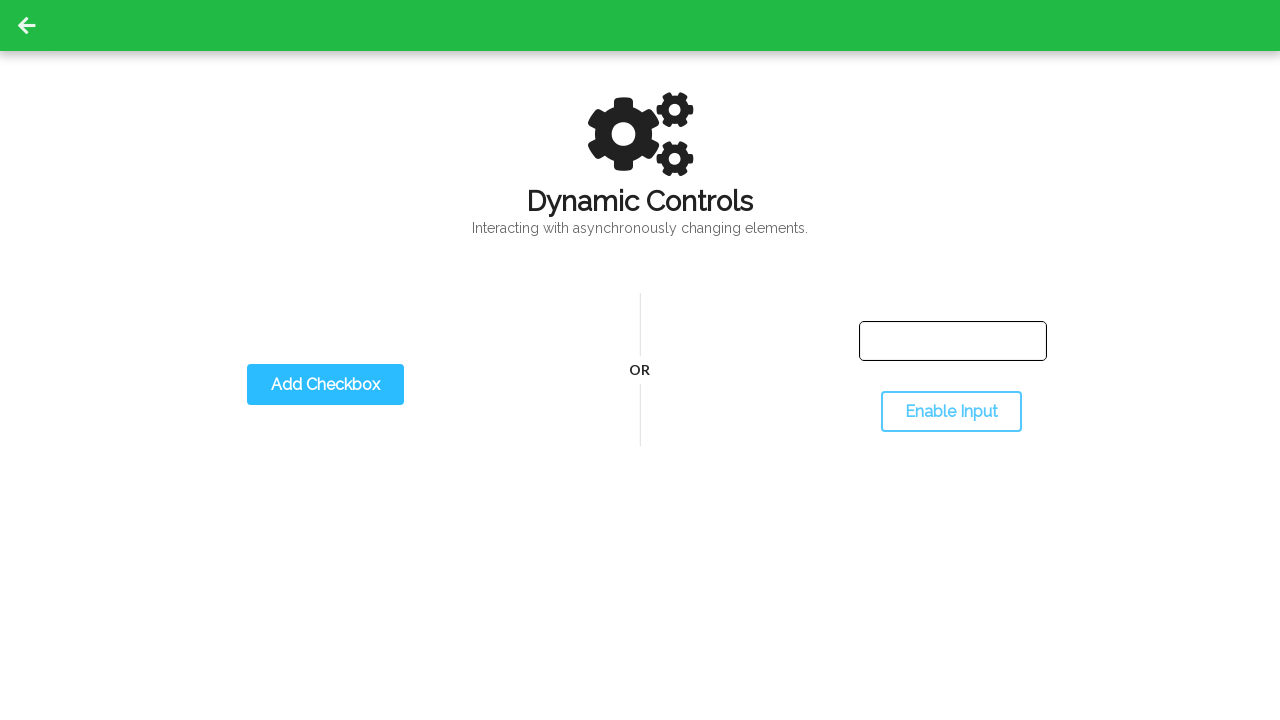

Clicked checkbox toggle button to show checkbox at (325, 385) on #toggleCheckbox
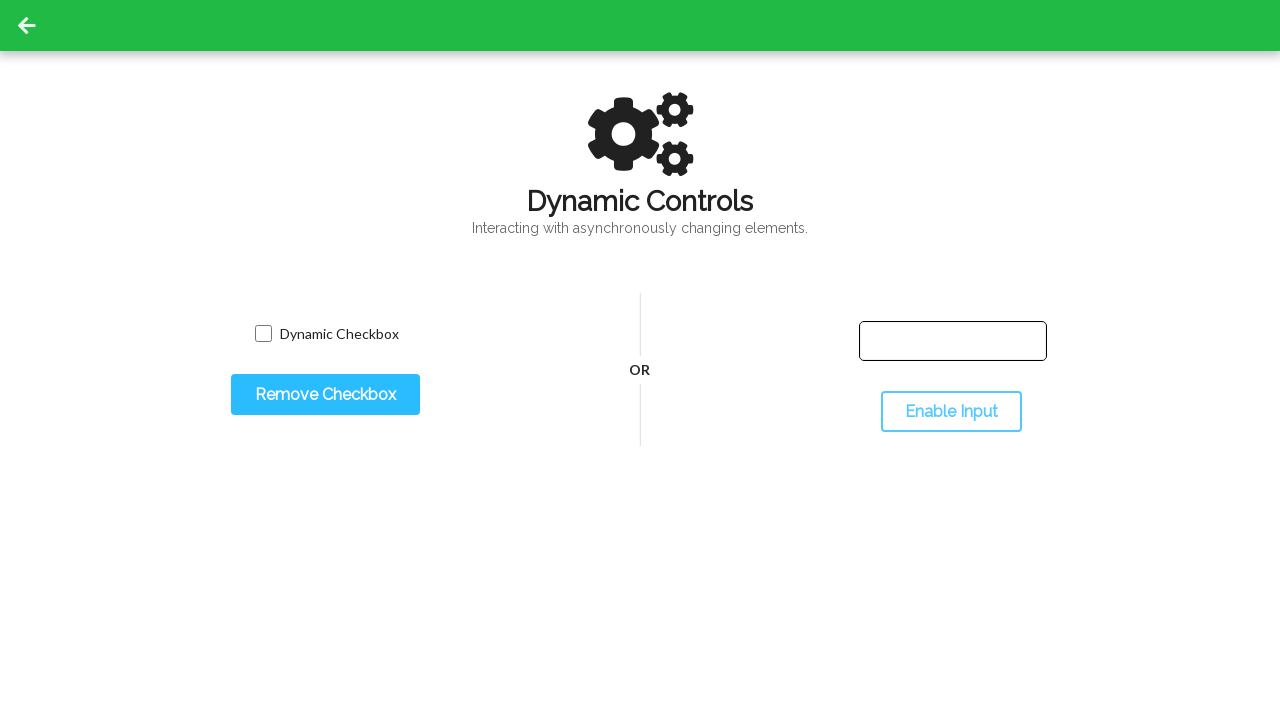

Waited for checkbox to reappear
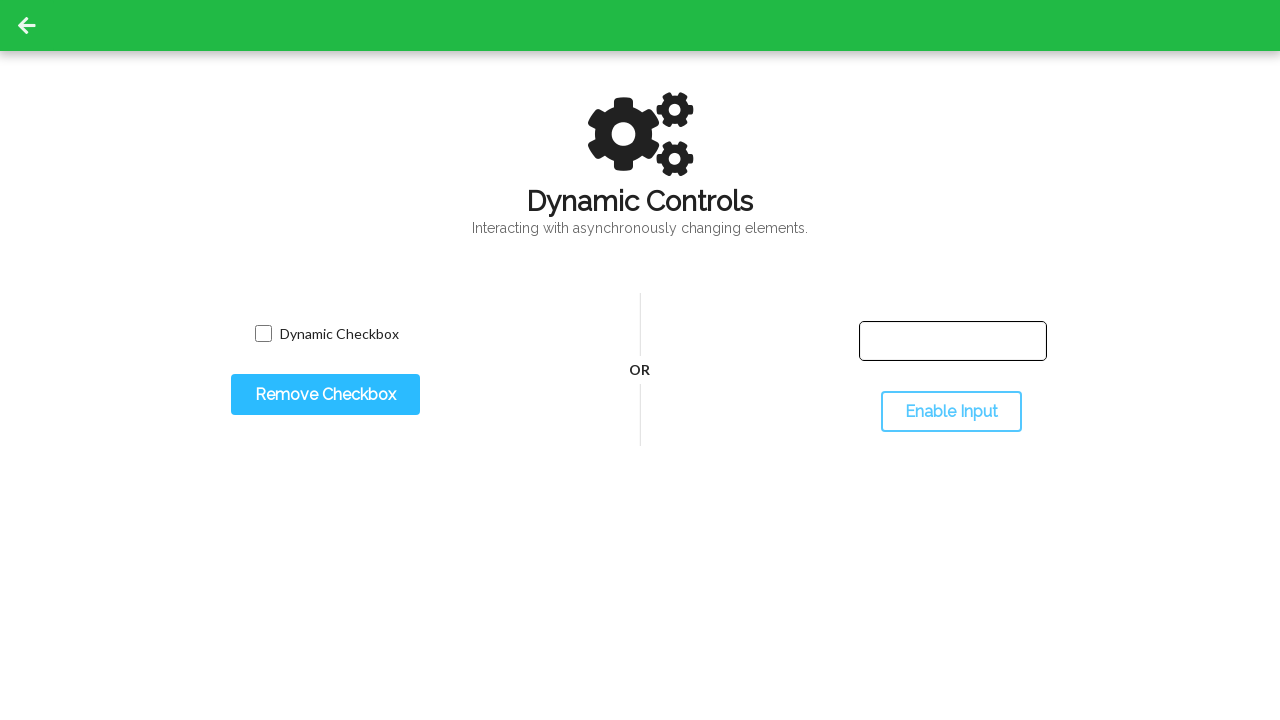

Clicked checkbox to select it at (263, 334) on #dynamicCheckbox
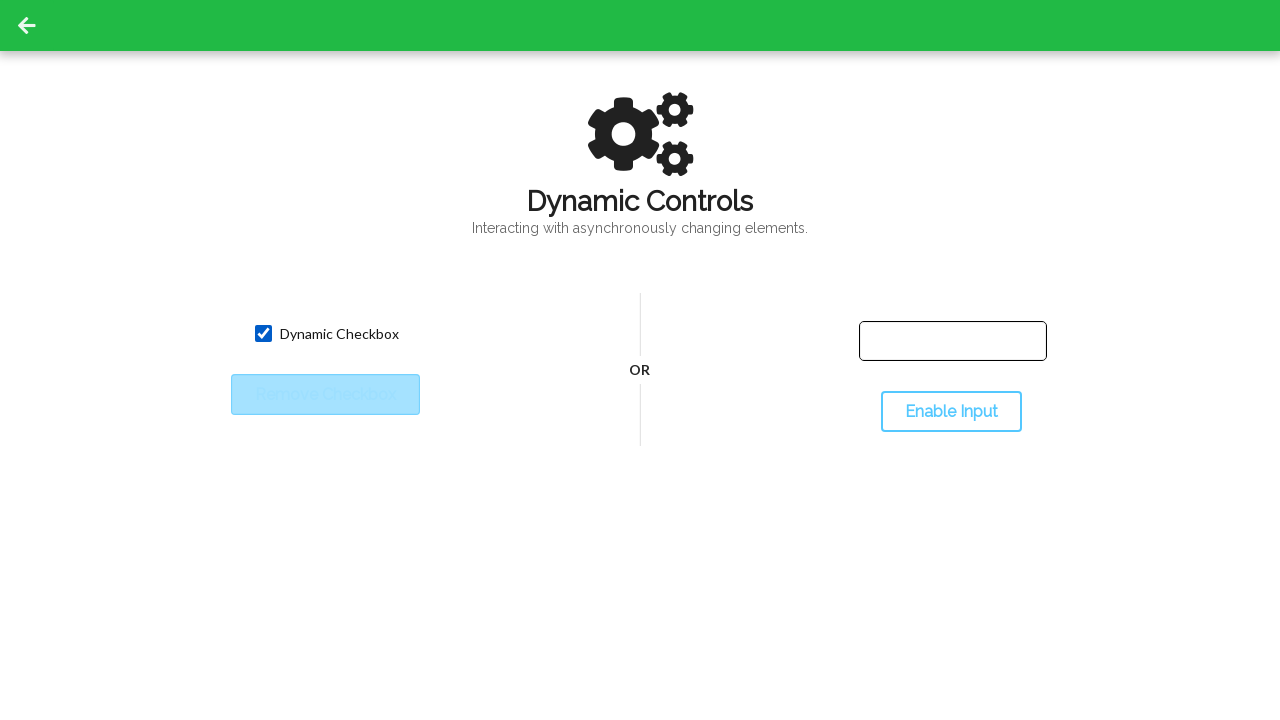

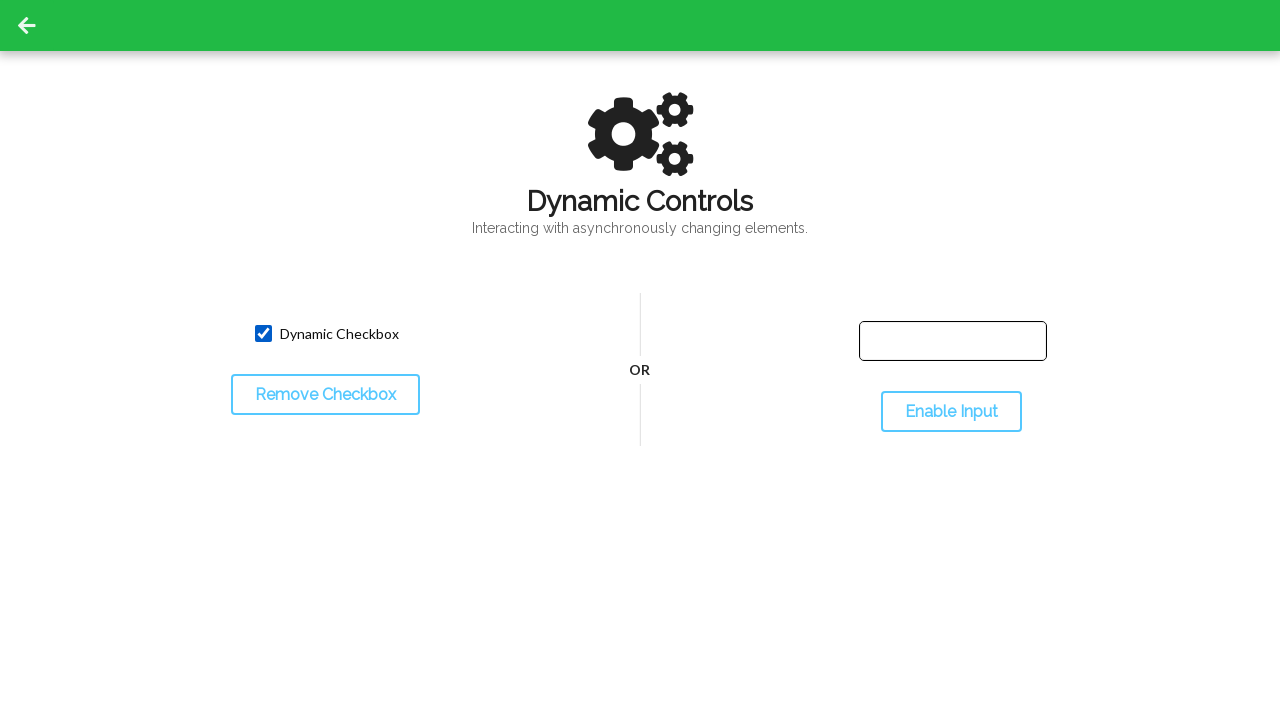